Navigates to the Add/Remove Elements page and clicks the Add Element button, then verifies a Delete button appears

Starting URL: https://the-internet.herokuapp.com/

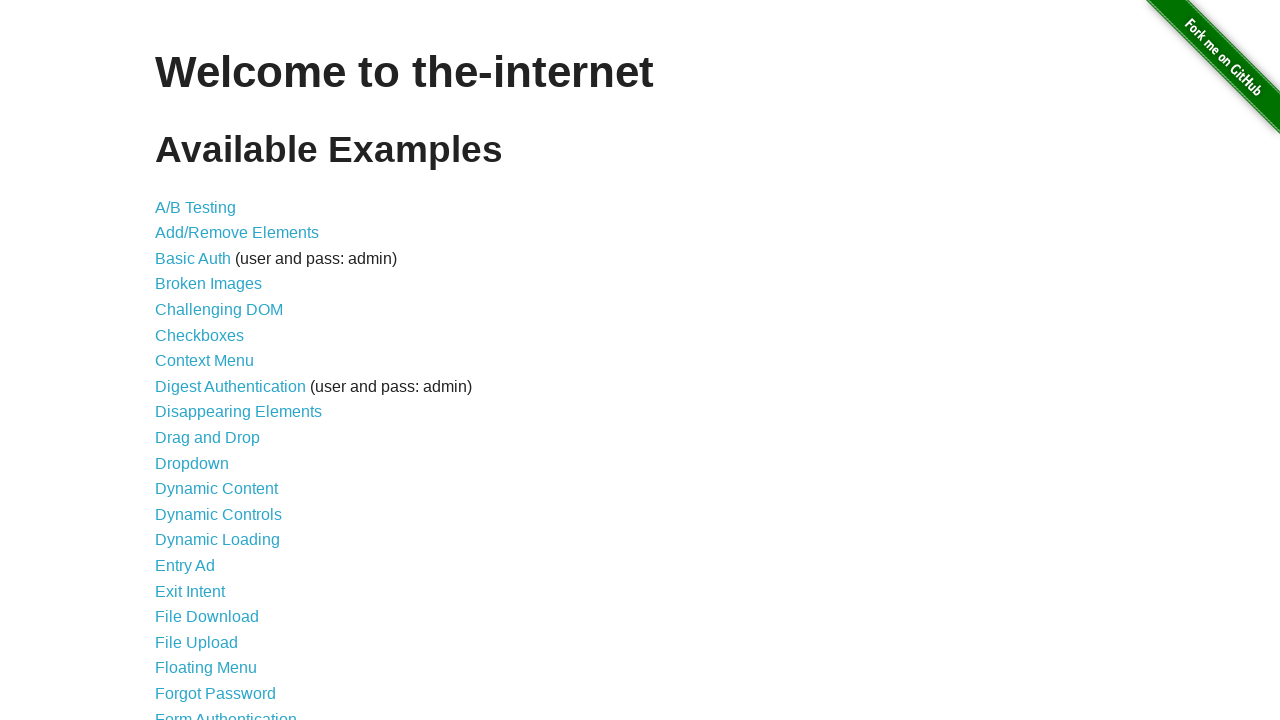

Clicked on Add/Remove Elements link at (237, 233) on text=Add/Remove Elements
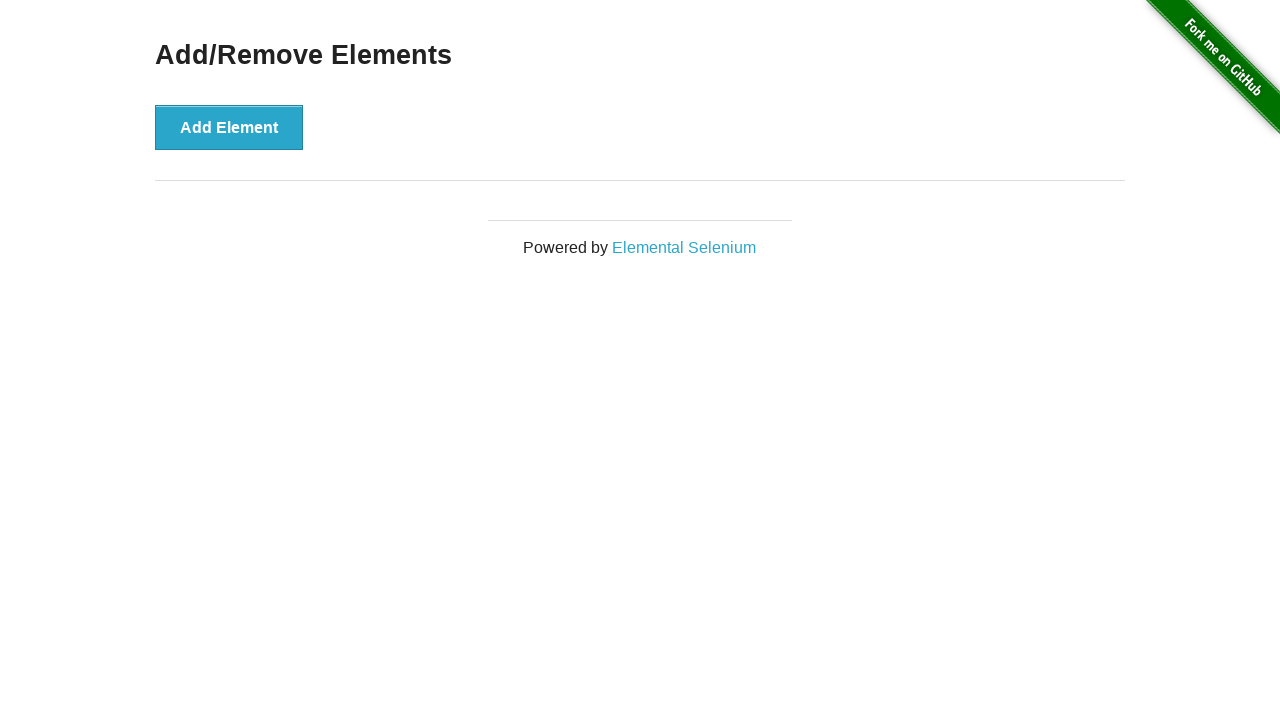

Clicked the Add Element button at (229, 127) on button[onclick='addElement()']
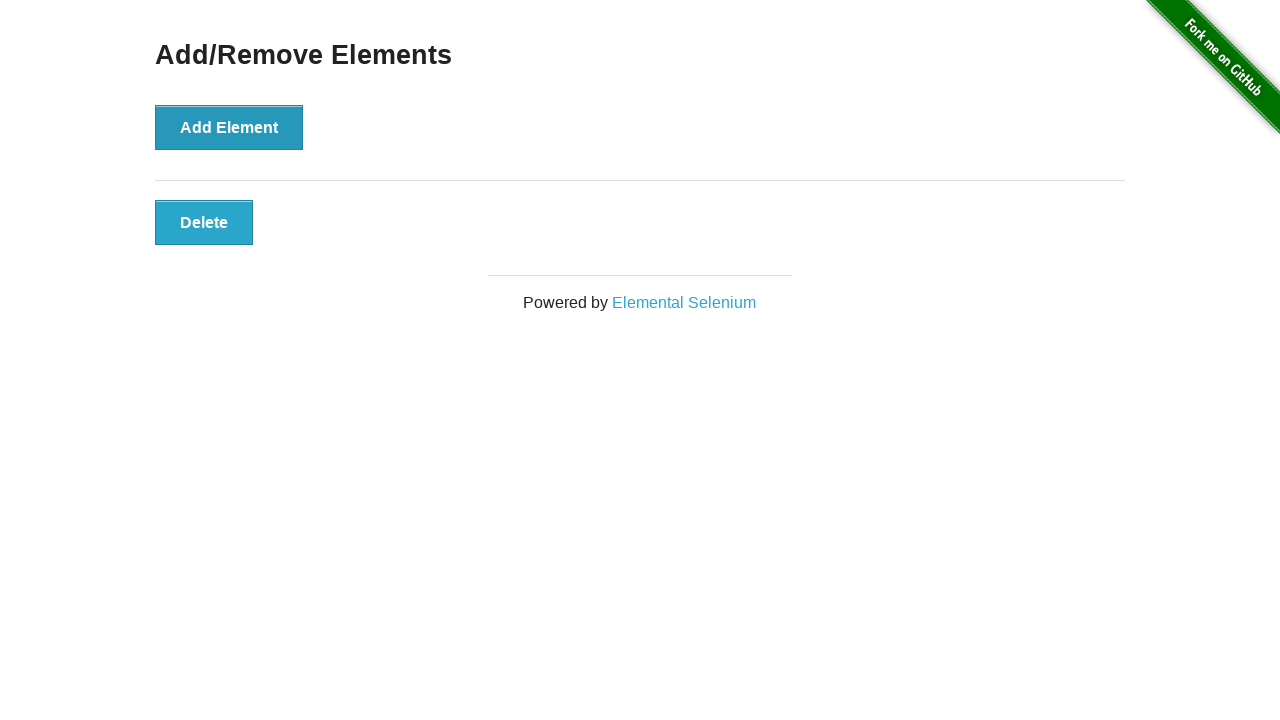

Delete button appeared on the page
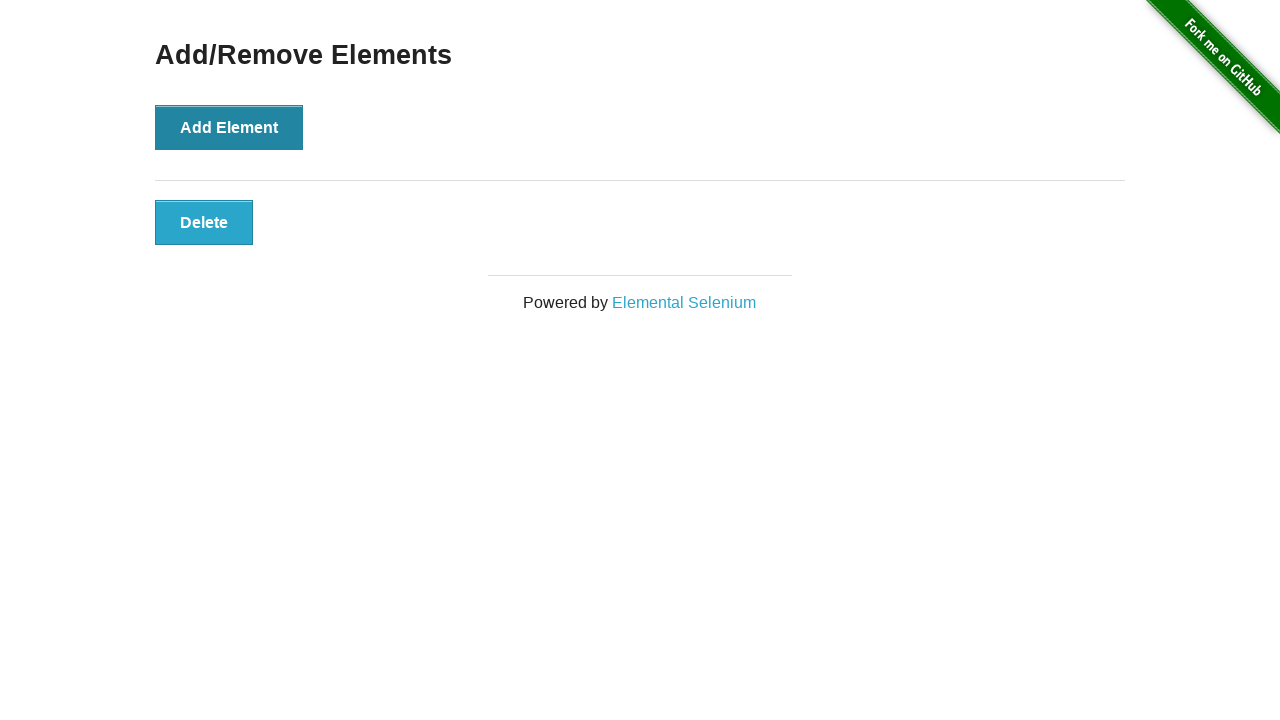

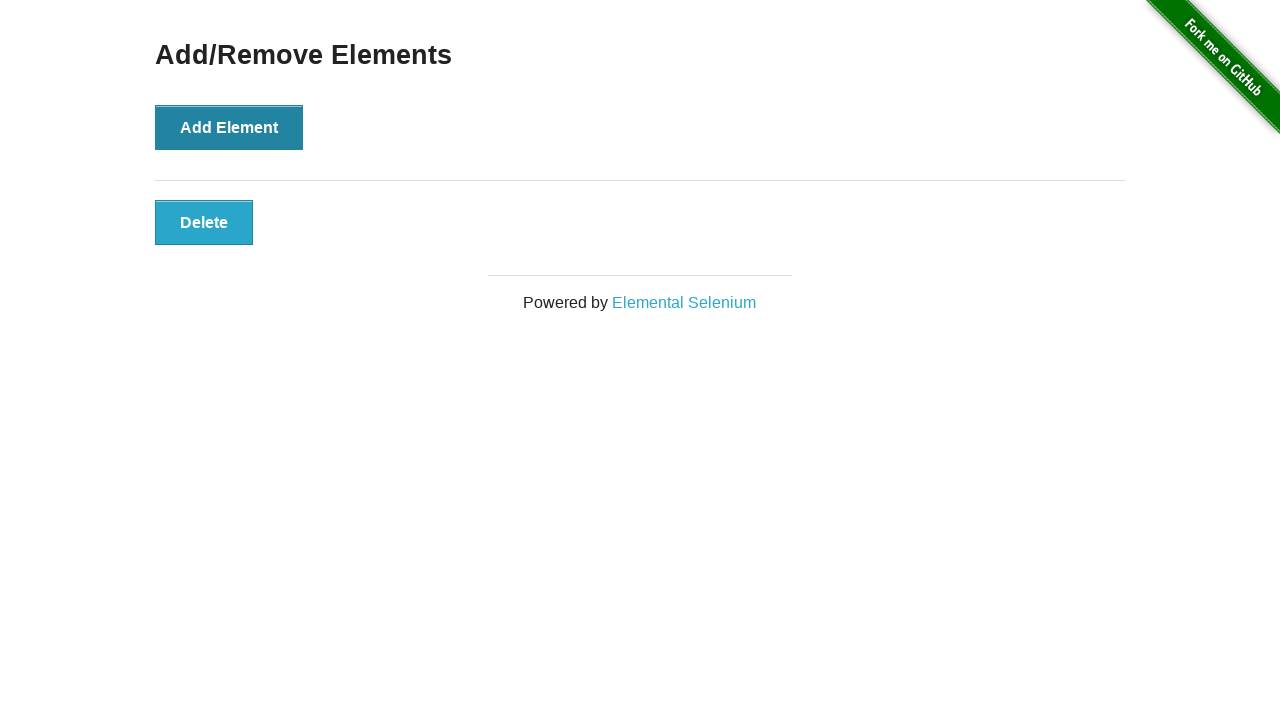